Navigates to the real action marker products page on militaria.pl

Starting URL: https://www.militaria.pl/real_action_marker_c1507.xml

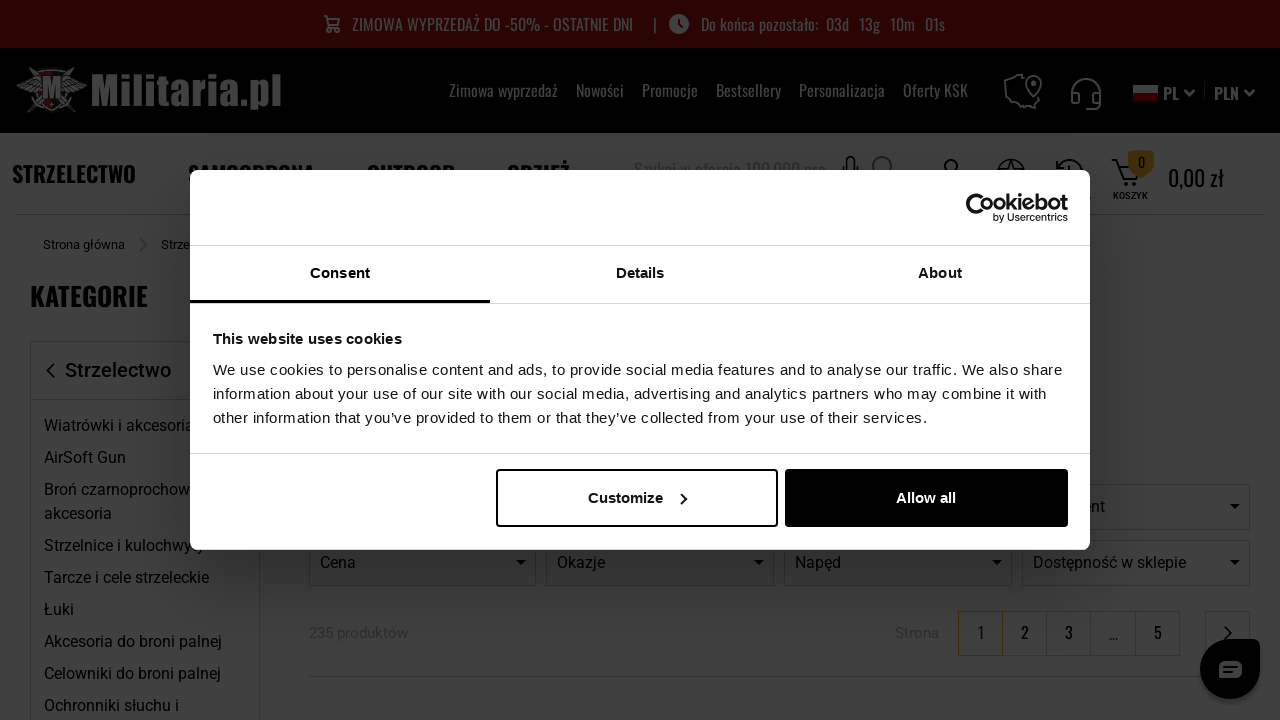

Navigated to real action marker products page on militaria.pl
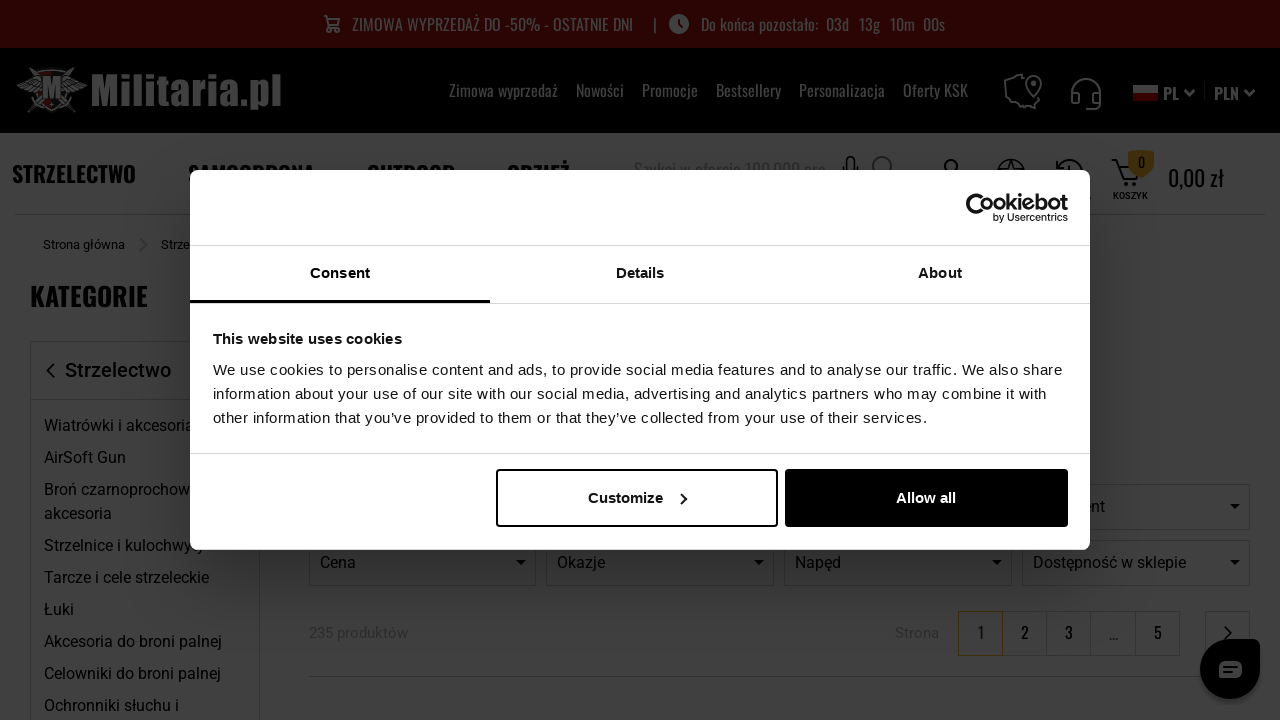

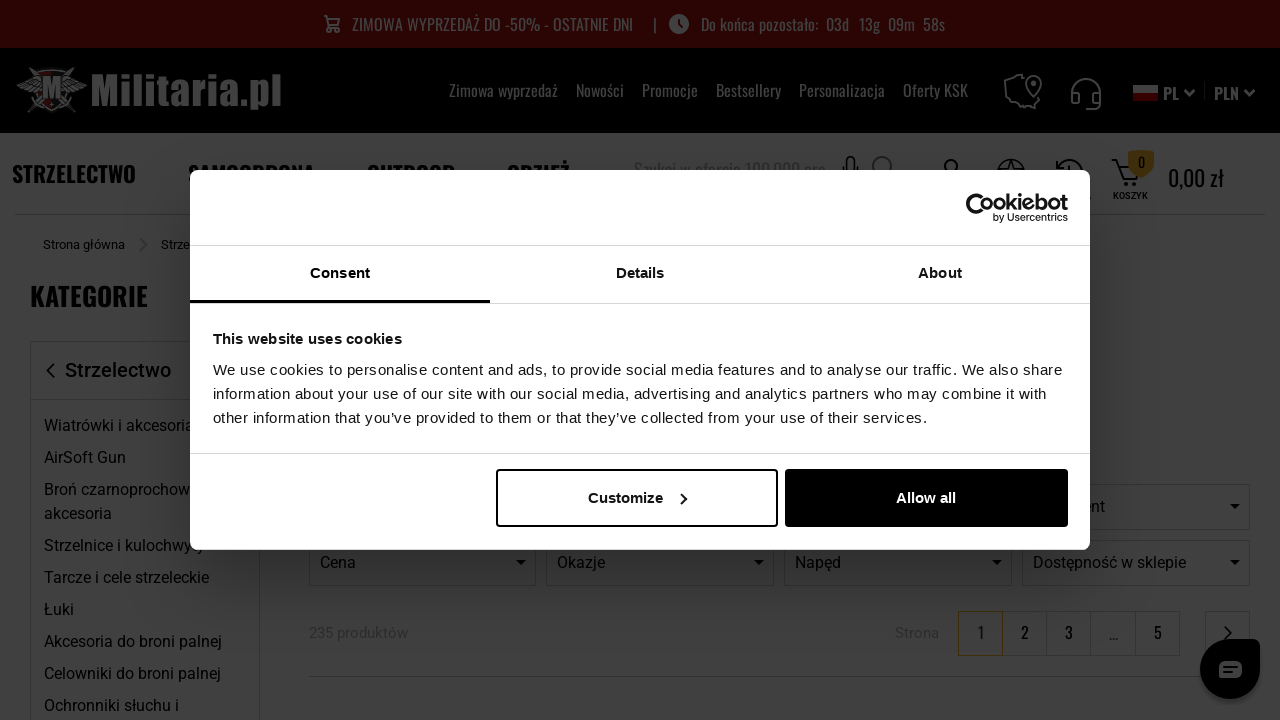